Tests dropdown functionality by navigating to a dropdown test page and interacting with a state selection dropdown element.

Starting URL: https://testcenter.techproeducation.com/index.php?page=dropdown

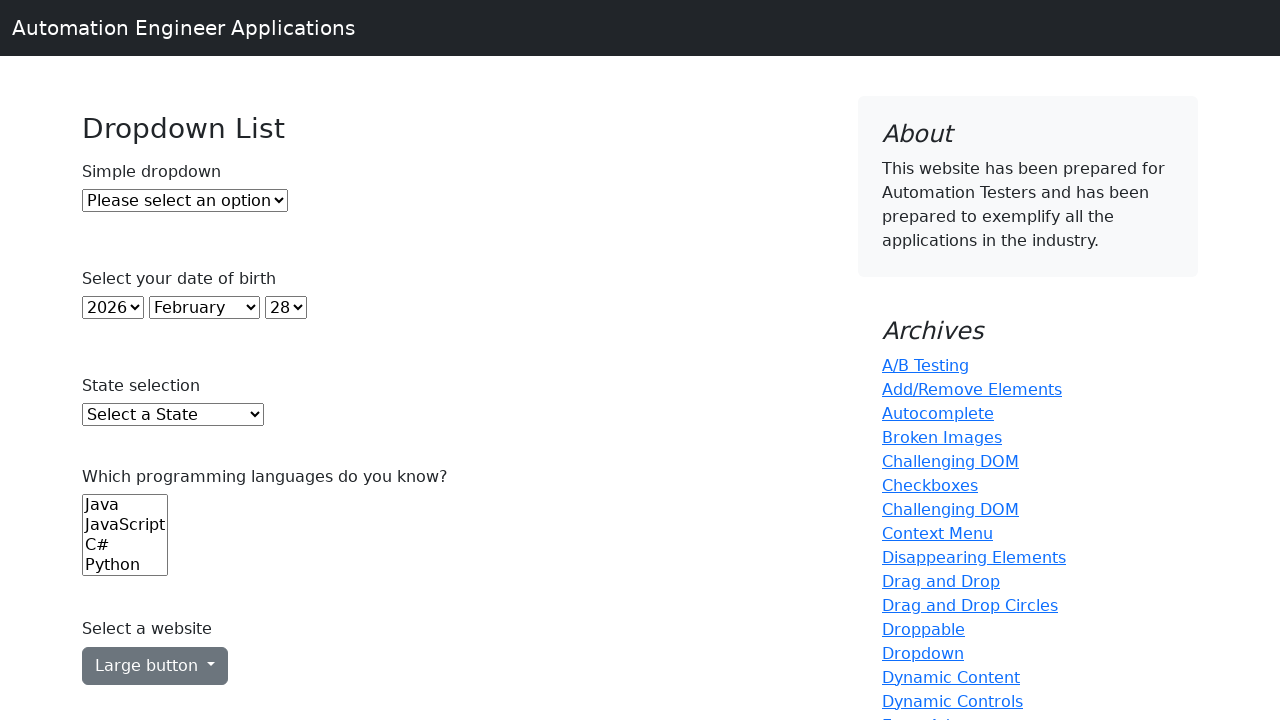

Waited for state dropdown to be visible
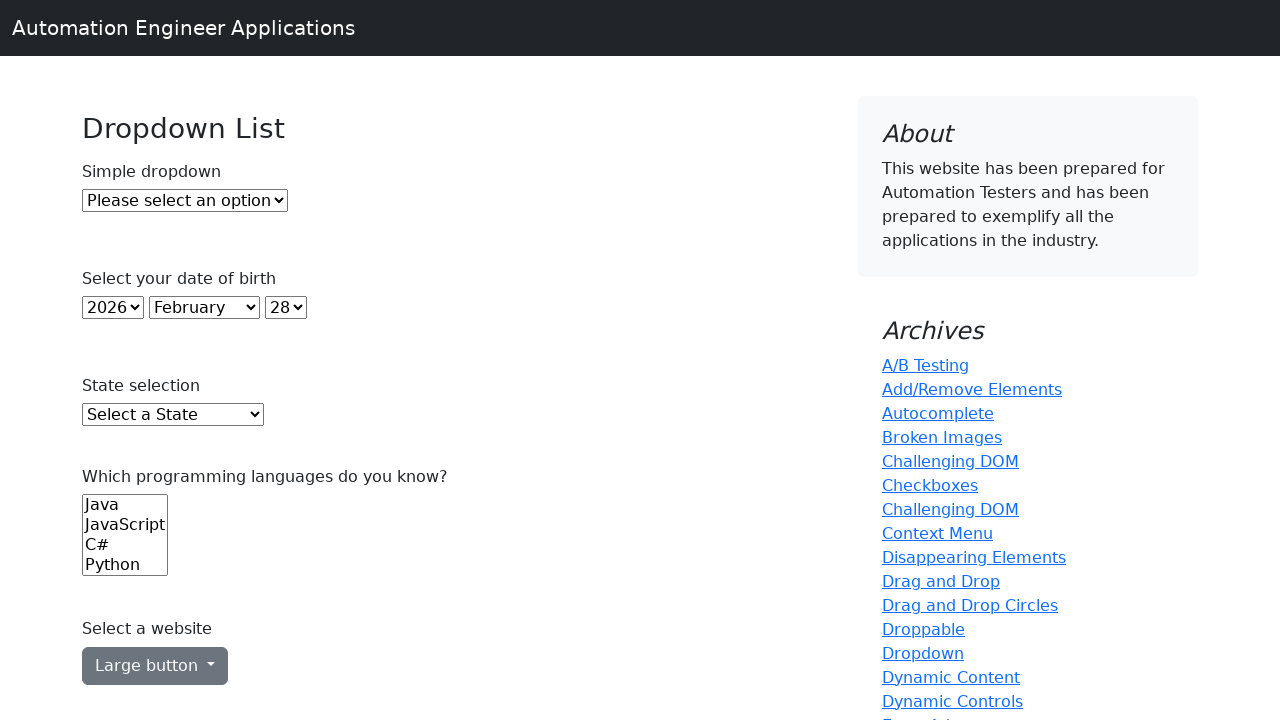

Selected state 'AZ' from dropdown by value on #state
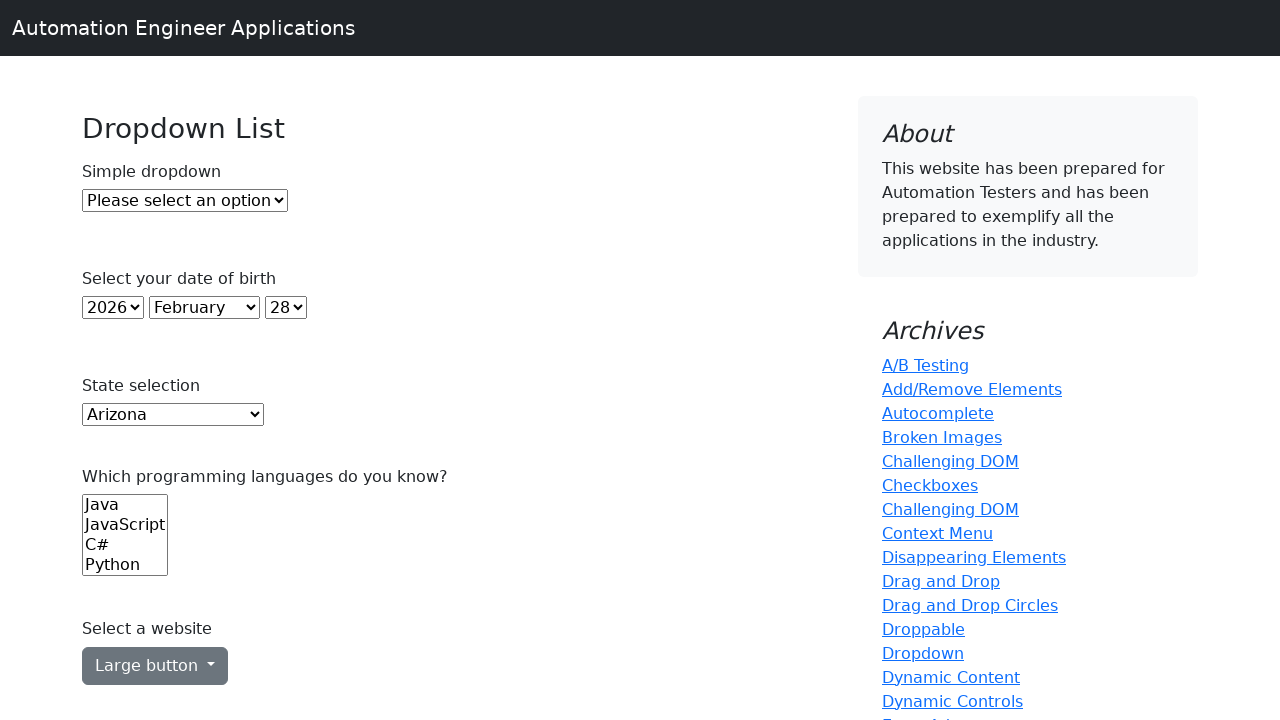

Selected state 'Utah' from dropdown by label on #state
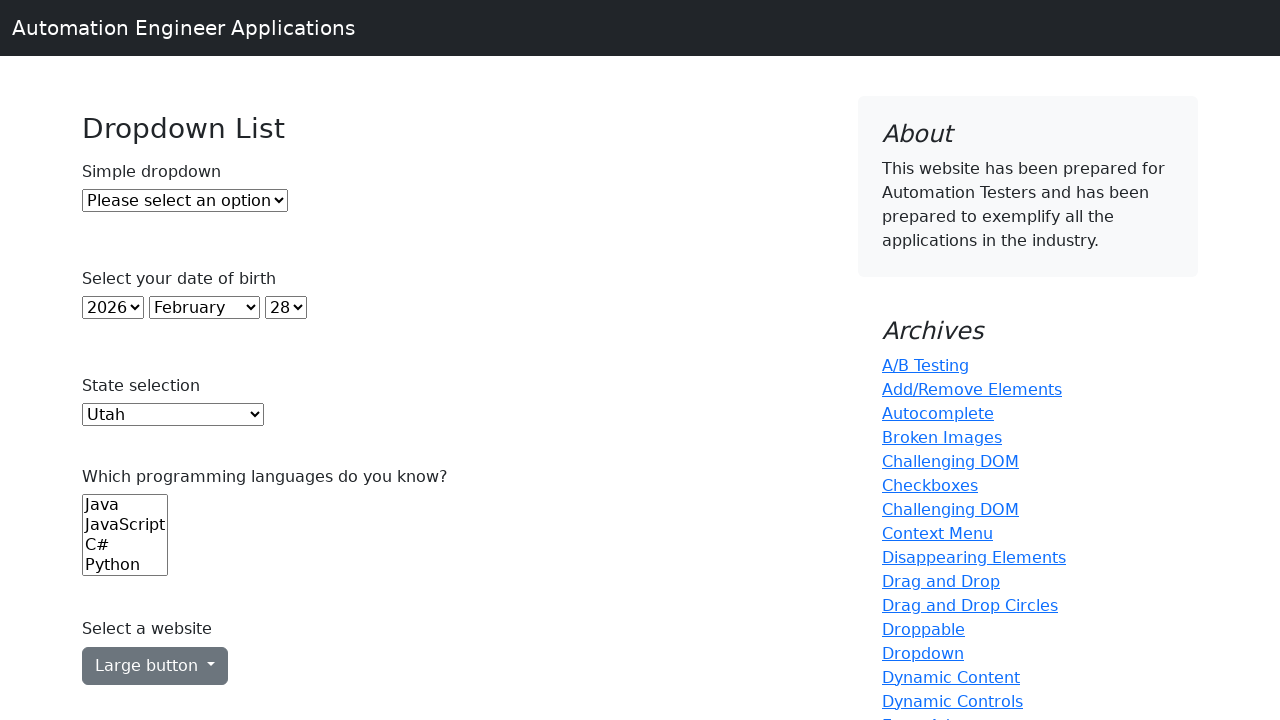

Selected 5th option (index 4) from dropdown on #state
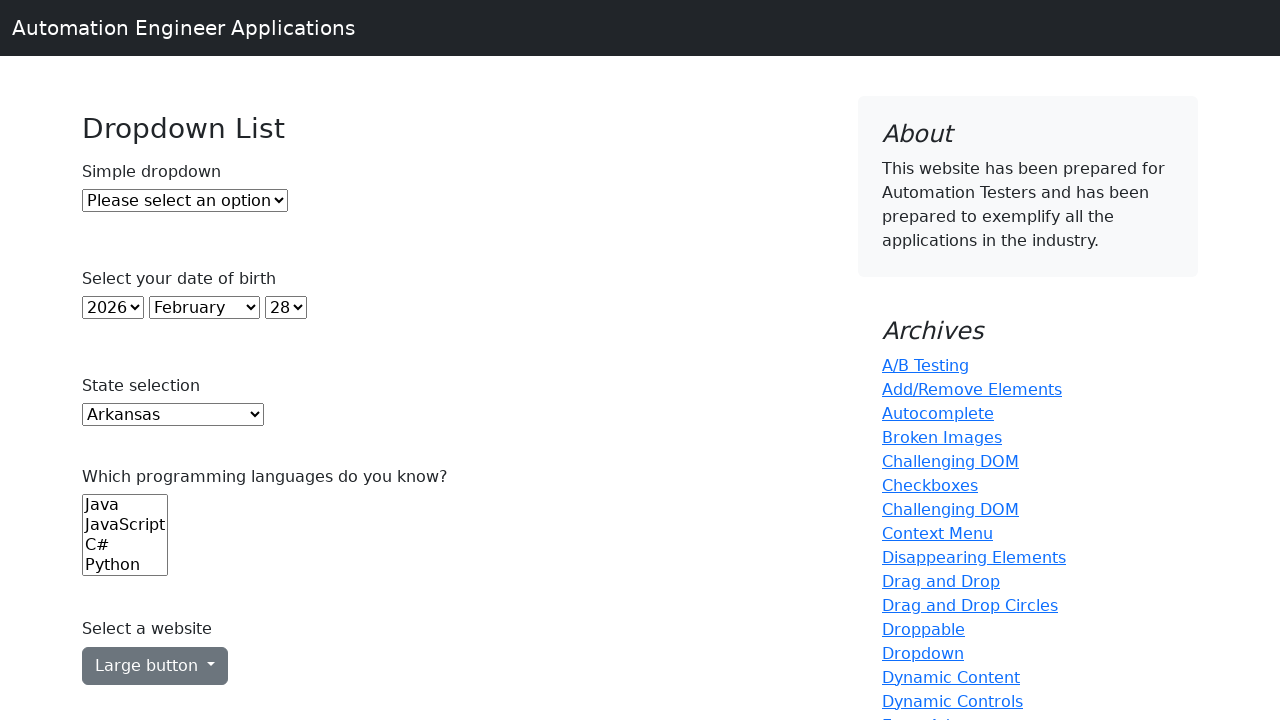

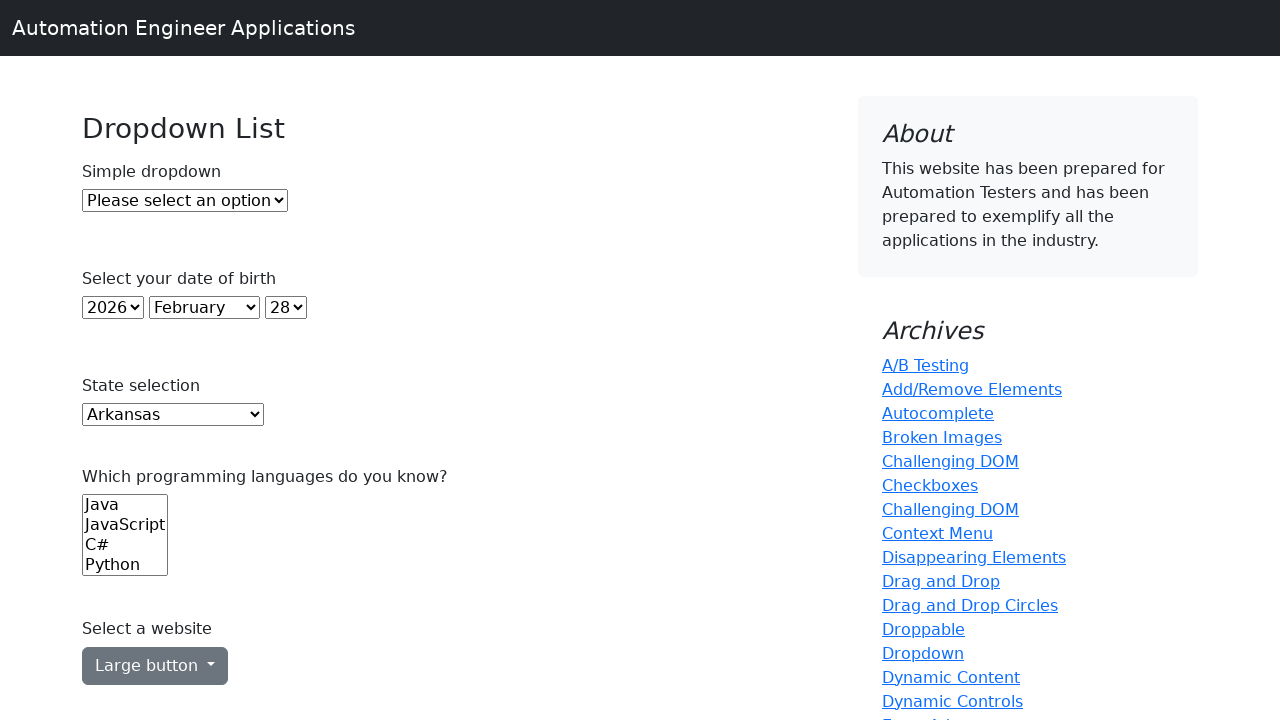